Tests various button interactions and properties on a UI testing practice page, including clicking buttons, checking enabled state, and verifying button positions and styles

Starting URL: https://leafground.com/button.xhtml

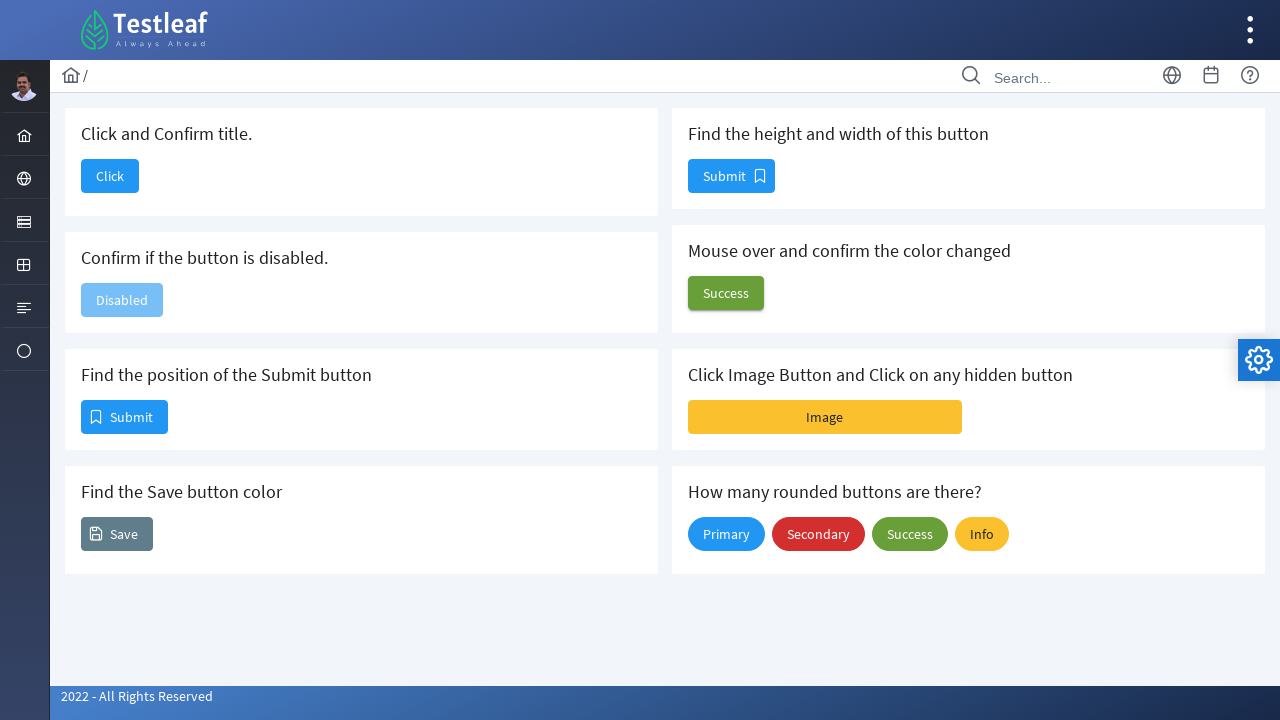

Clicked 'Click' button to confirm title at (110, 176) on xpath=//span[text()='Click']
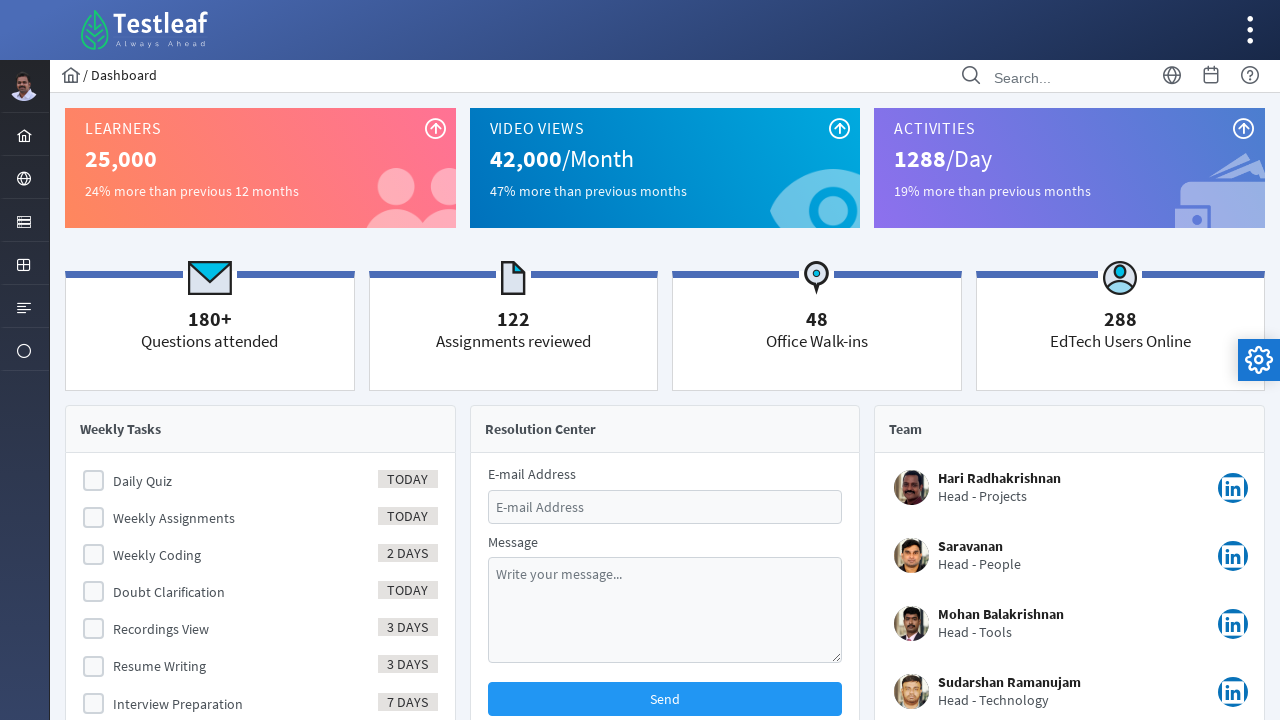

Waited for page to load (networkidle)
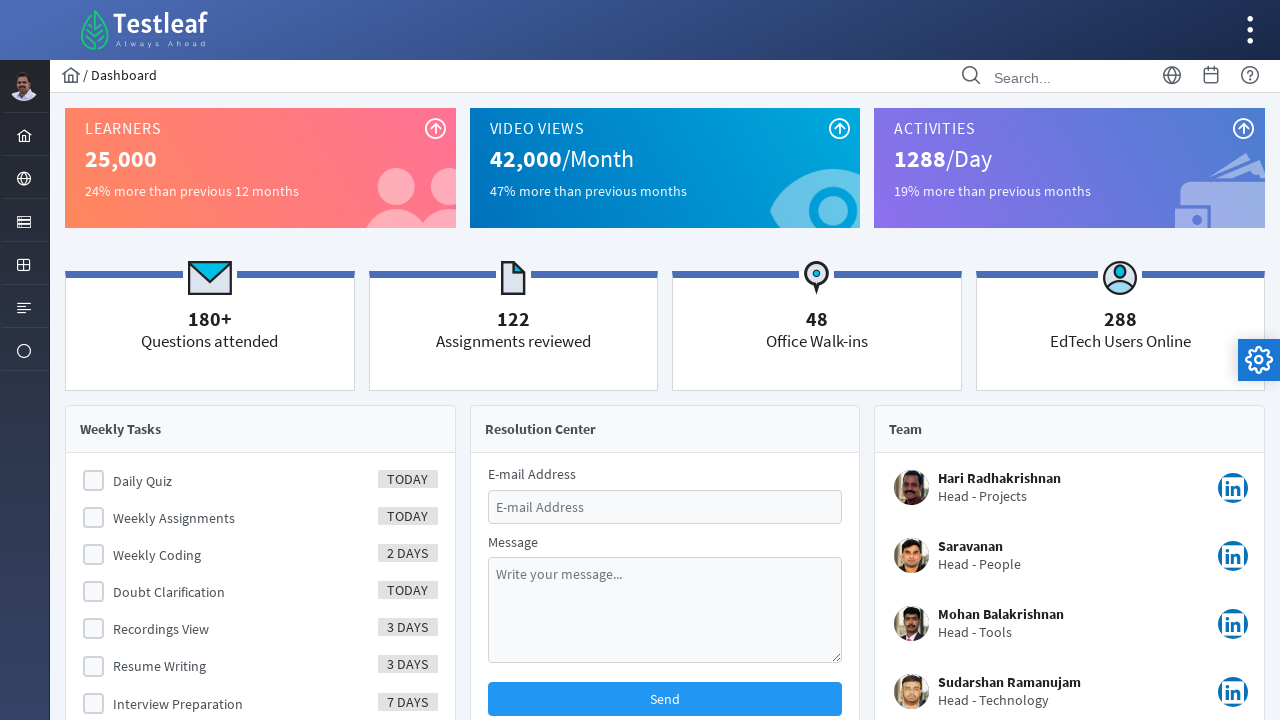

Retrieved page title: Dashboard
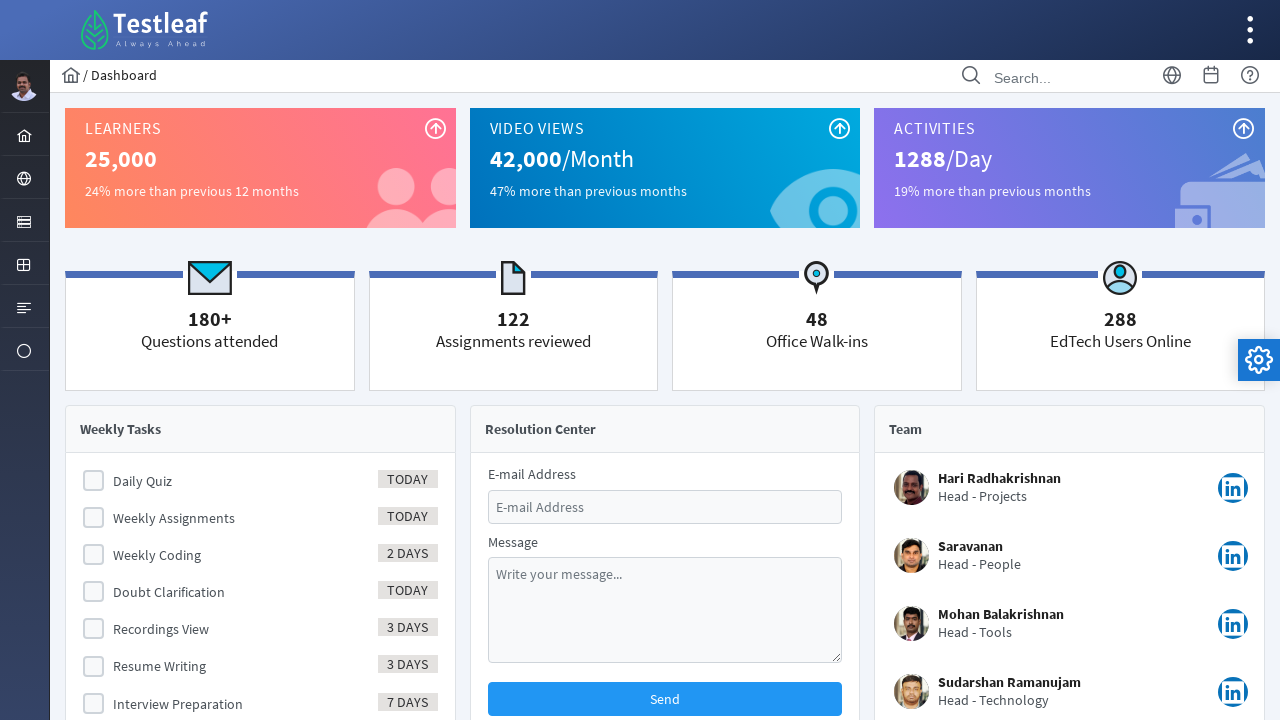

Navigated back to previous page
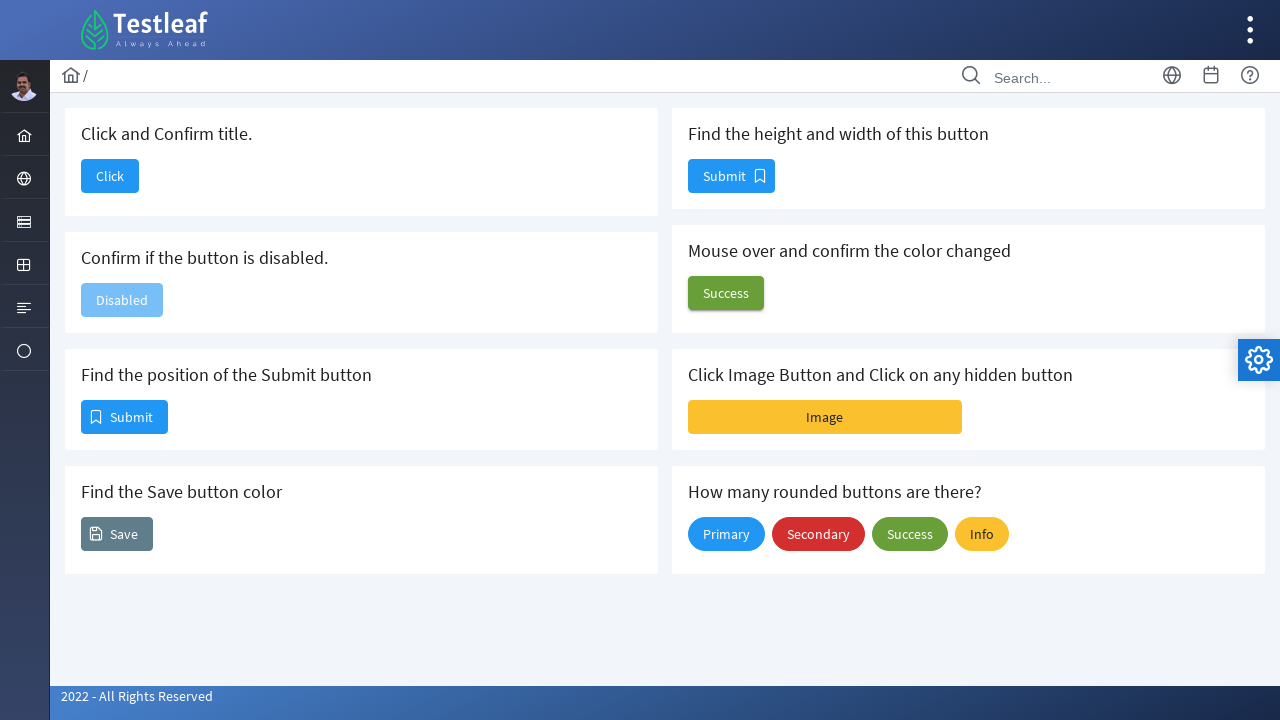

Located disabled button heading element
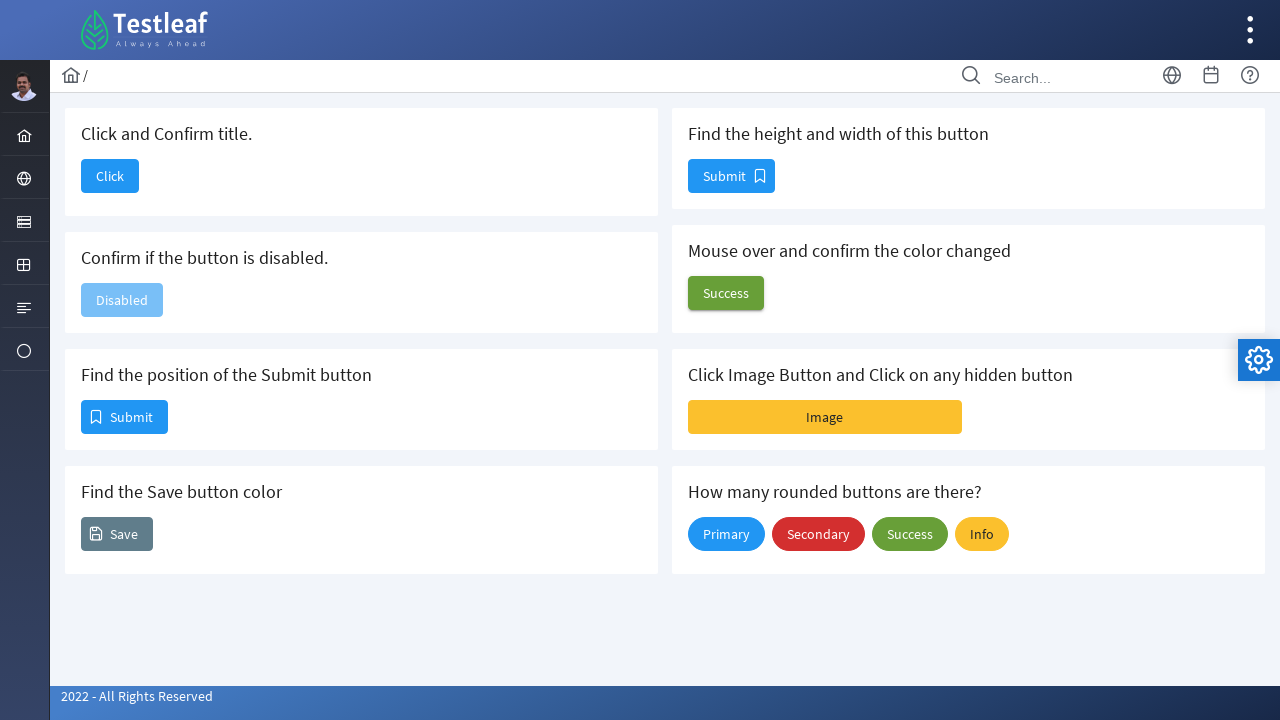

Checked if button is enabled: True
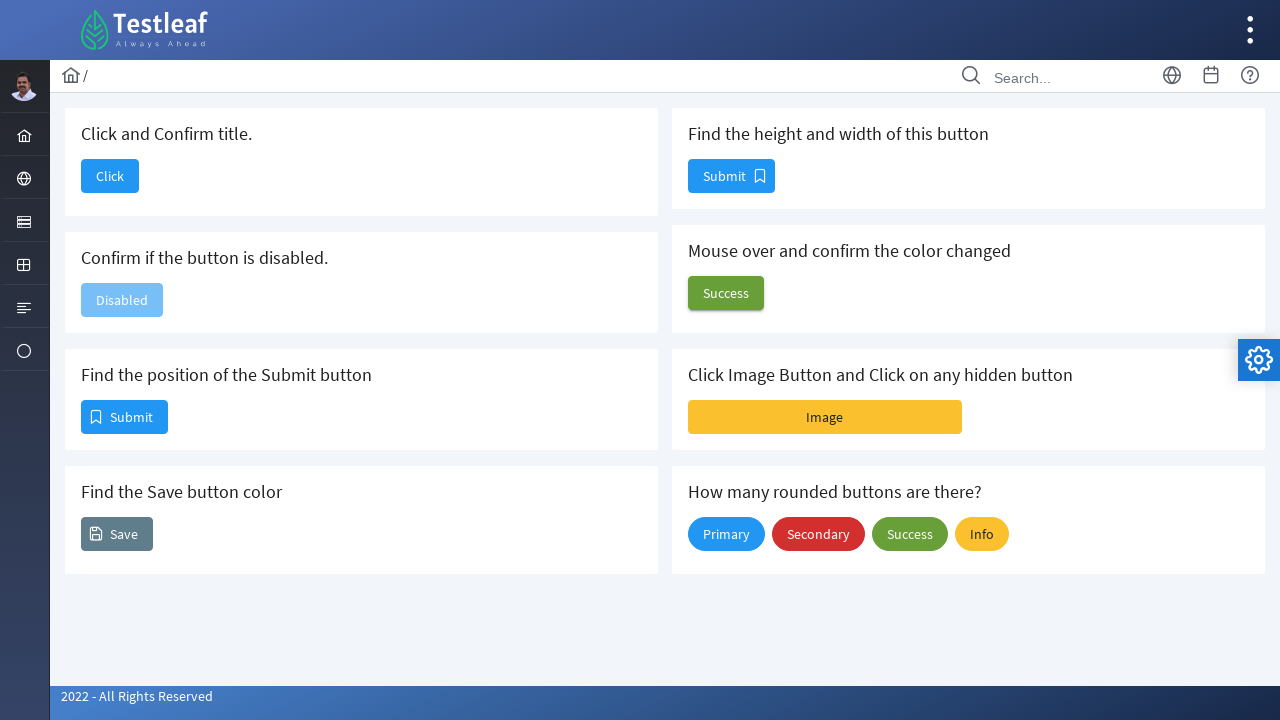

Located submit button heading element
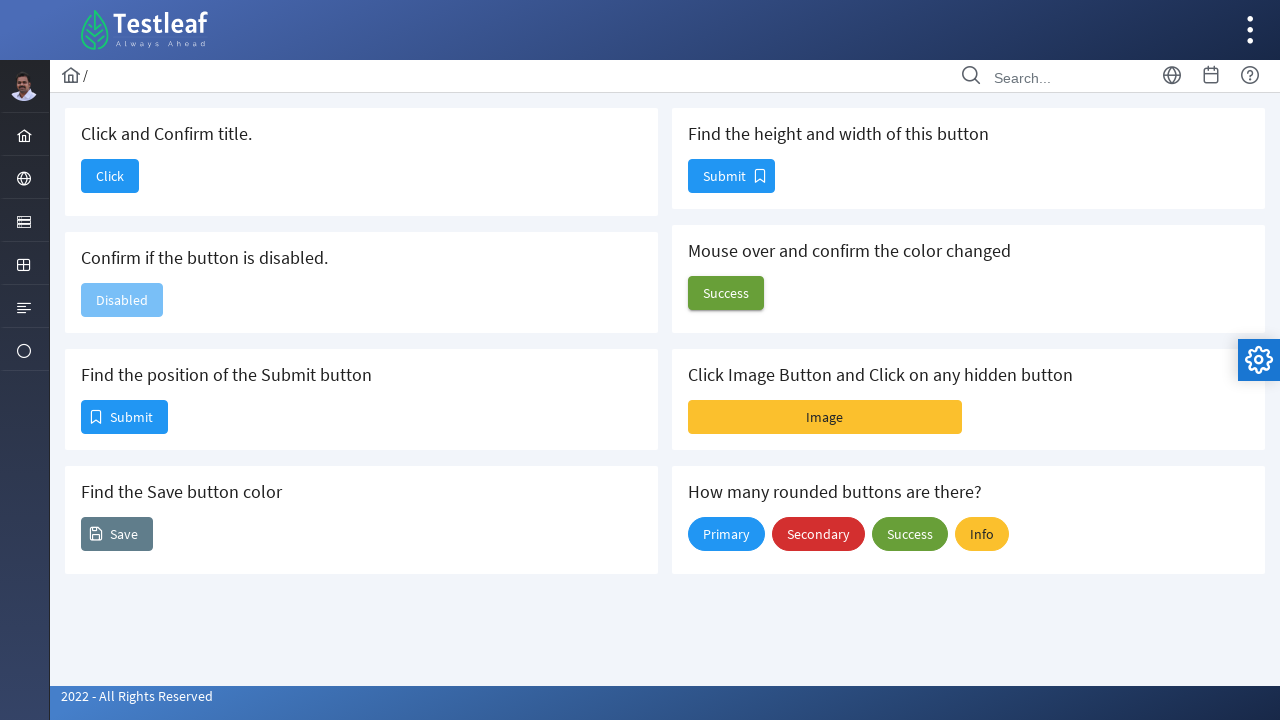

Retrieved submit button position: X=81
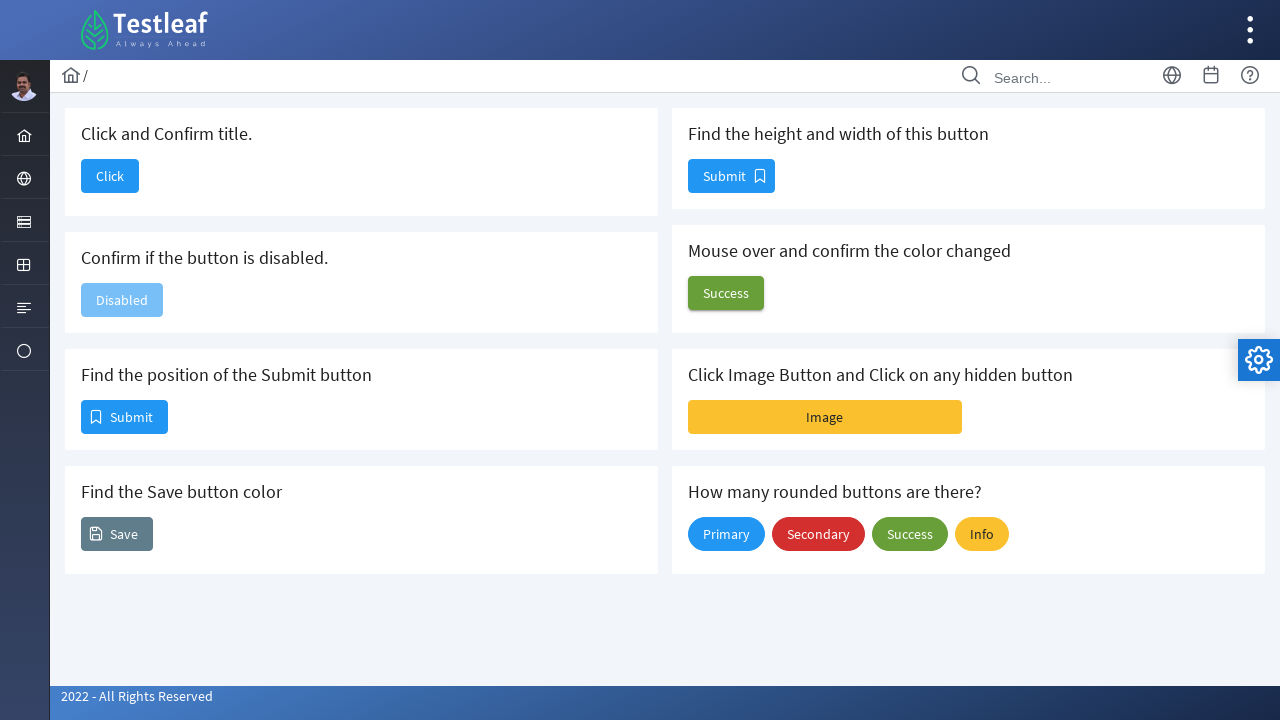

Located save button heading element
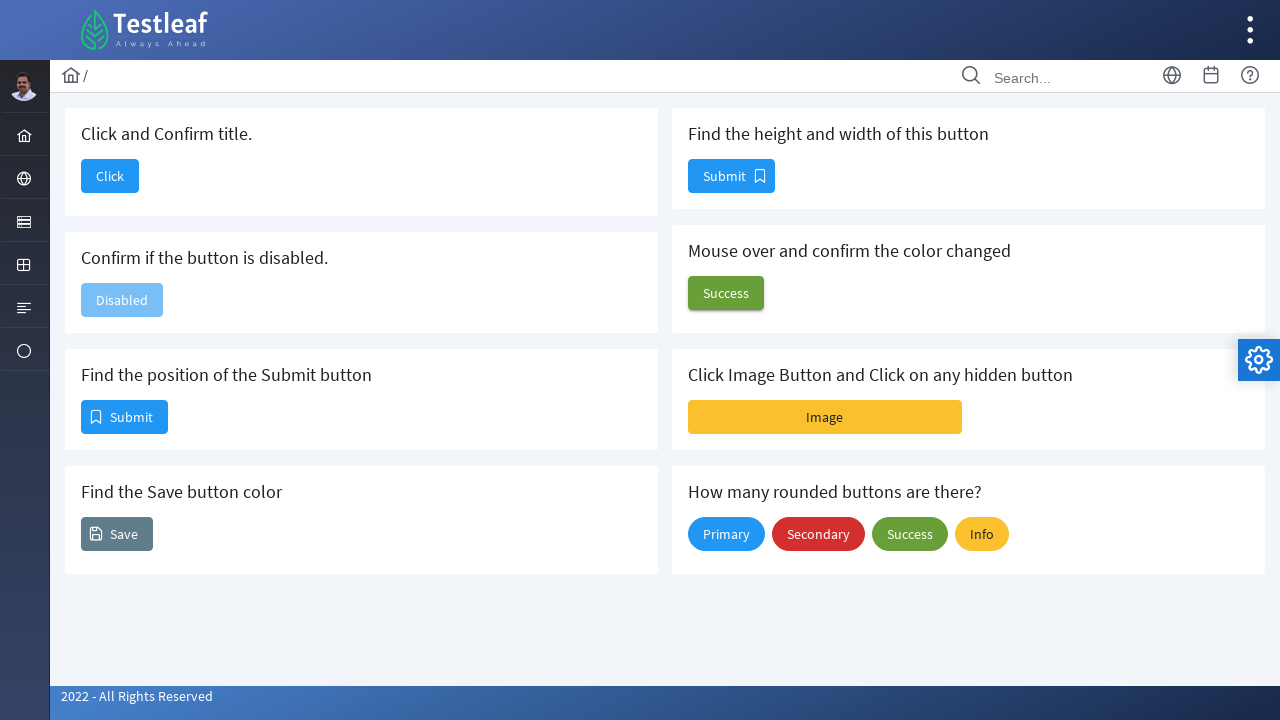

Retrieved save button background color: rgba(0, 0, 0, 0)
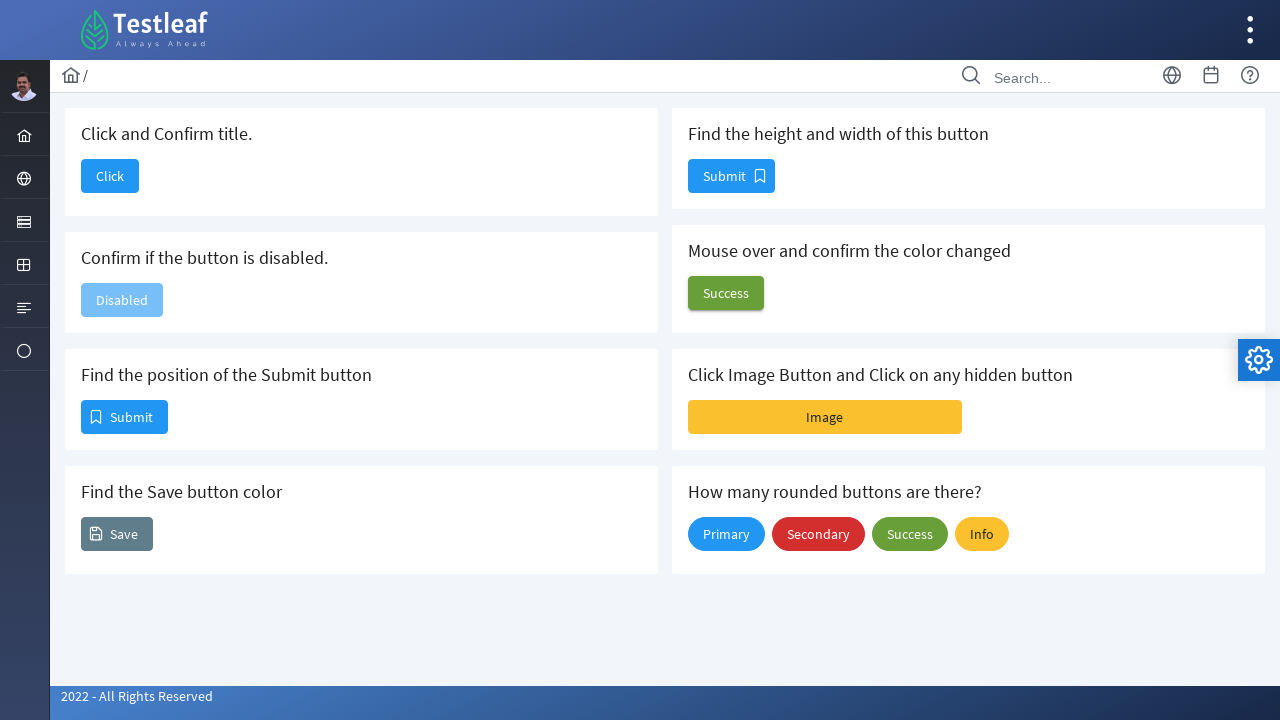

Located size button heading element
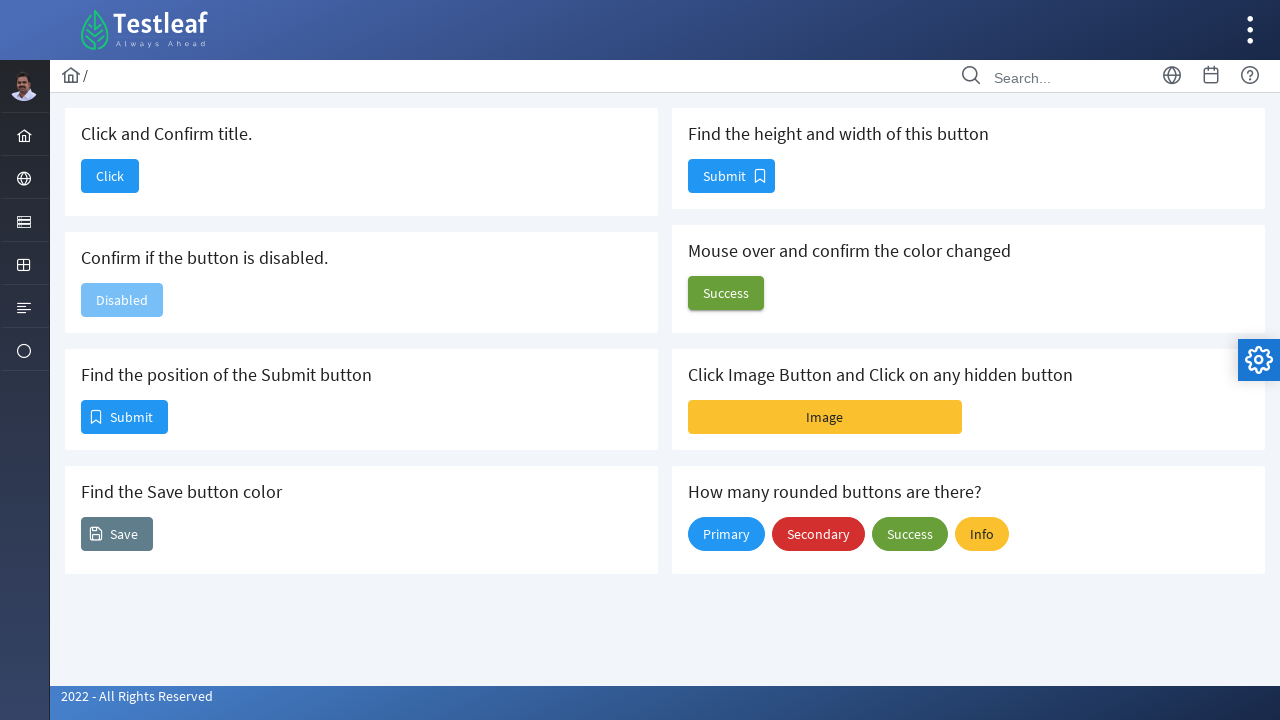

Retrieved button dimensions: Width=561, Height=21
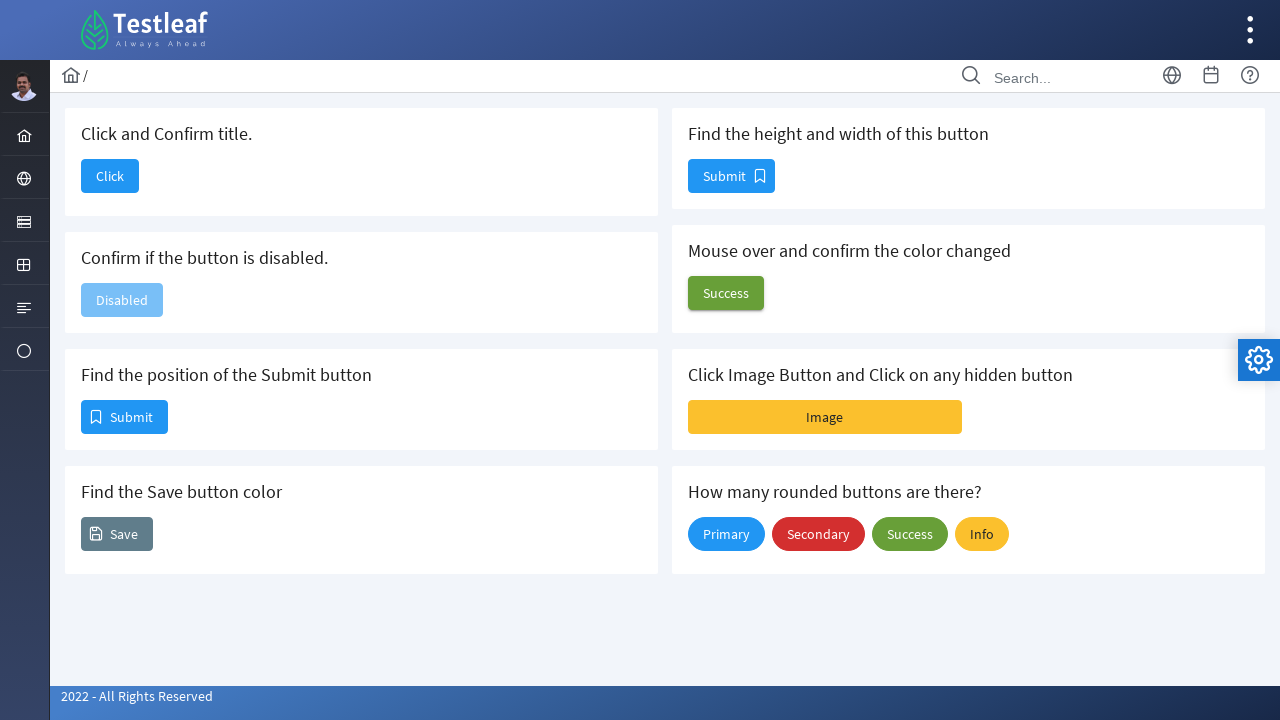

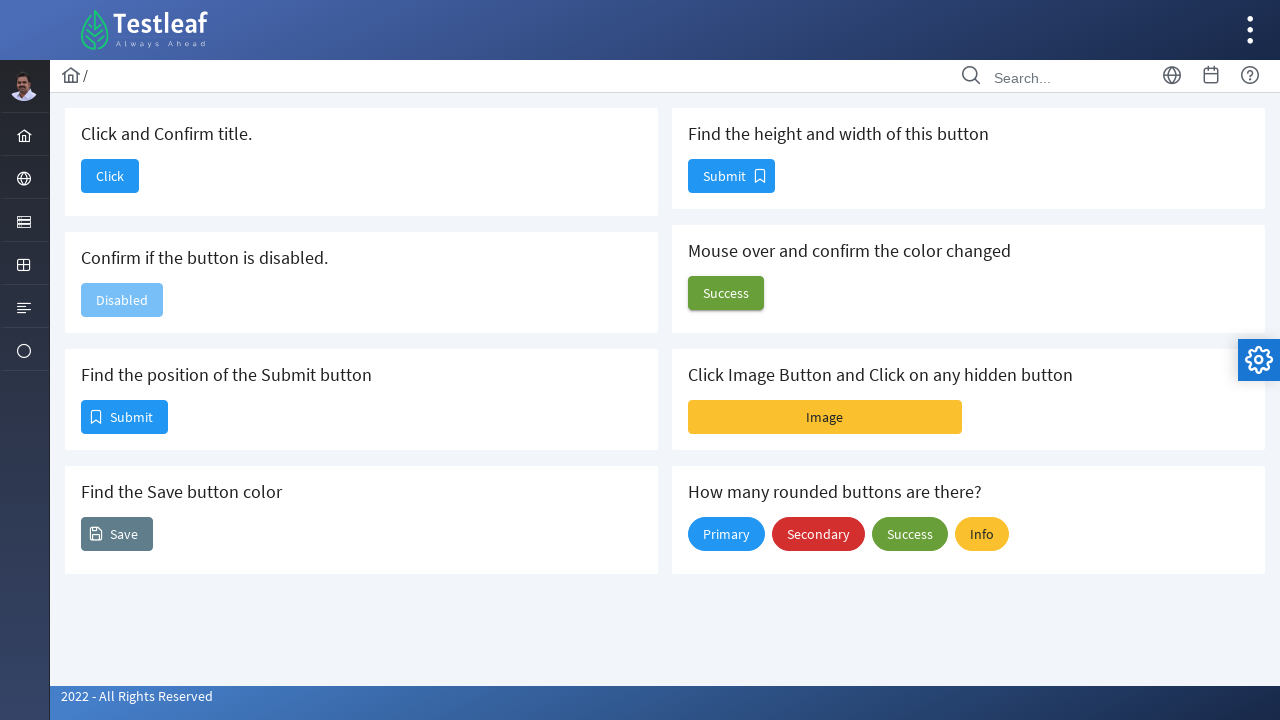